Tests a text comparison tool by entering text in the first text box, copying it using keyboard shortcuts (Ctrl+A, Ctrl+C), then pasting it into the second text box (Ctrl+V) to verify text matching functionality.

Starting URL: https://text-compare.com/

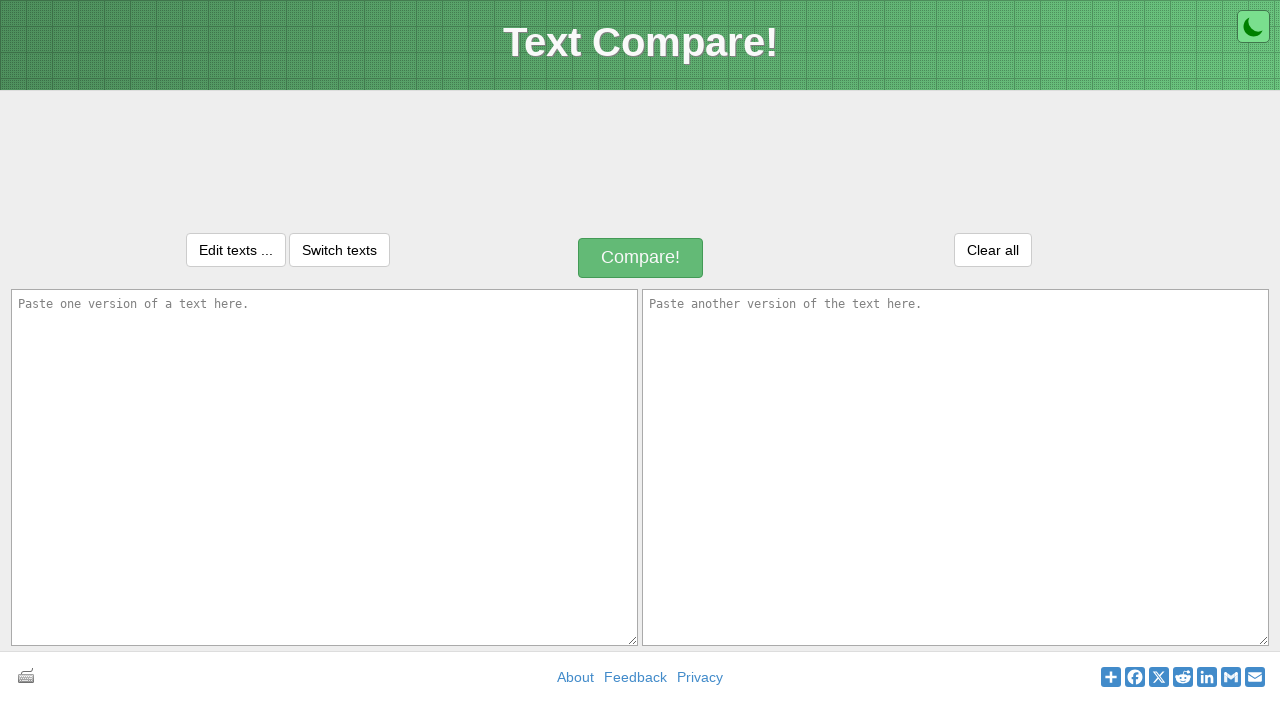

Cleared the first text box on textarea#inputText1
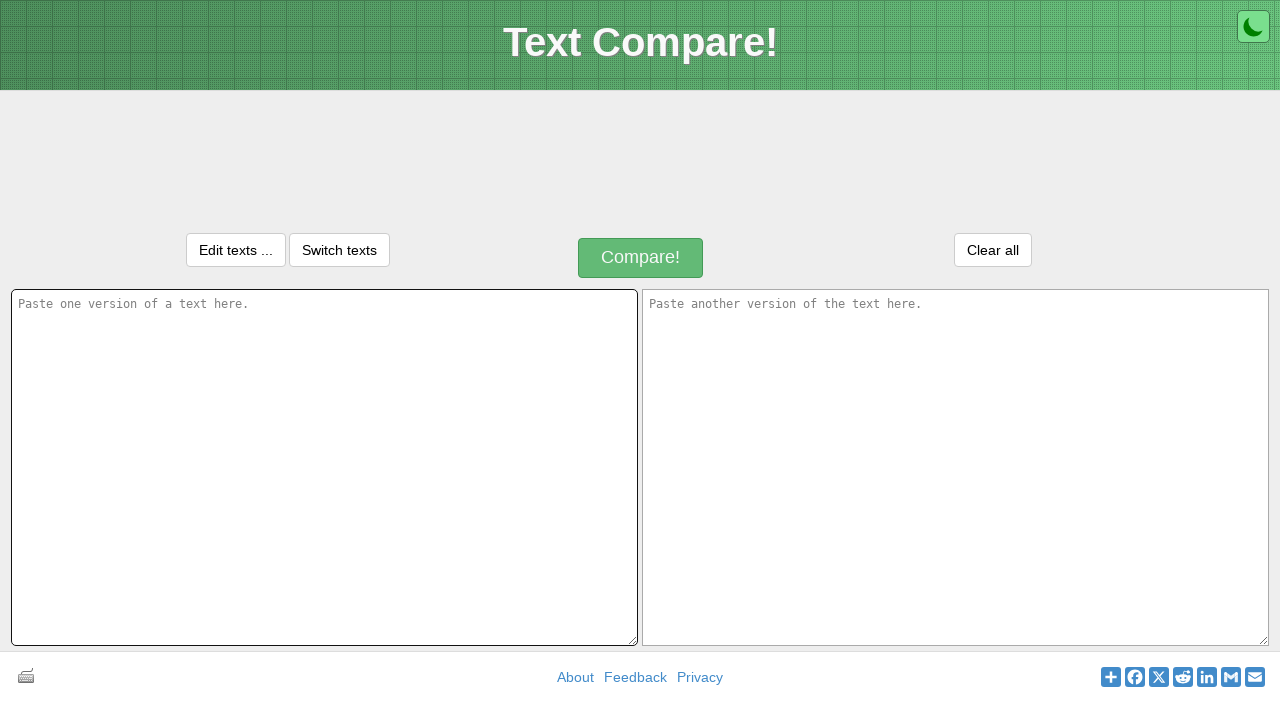

Cleared the second text box on textarea#inputText2
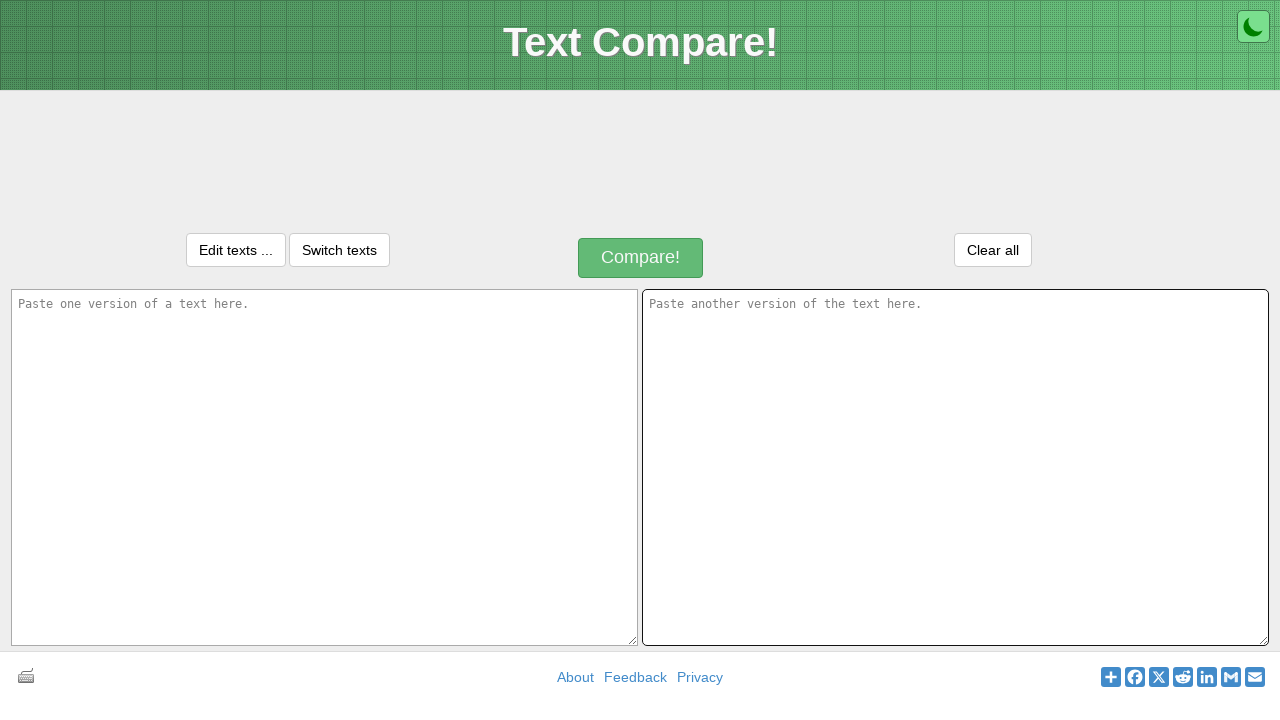

Entered text 'EE SALA CUP NAMDE' in the first text box on textarea#inputText1
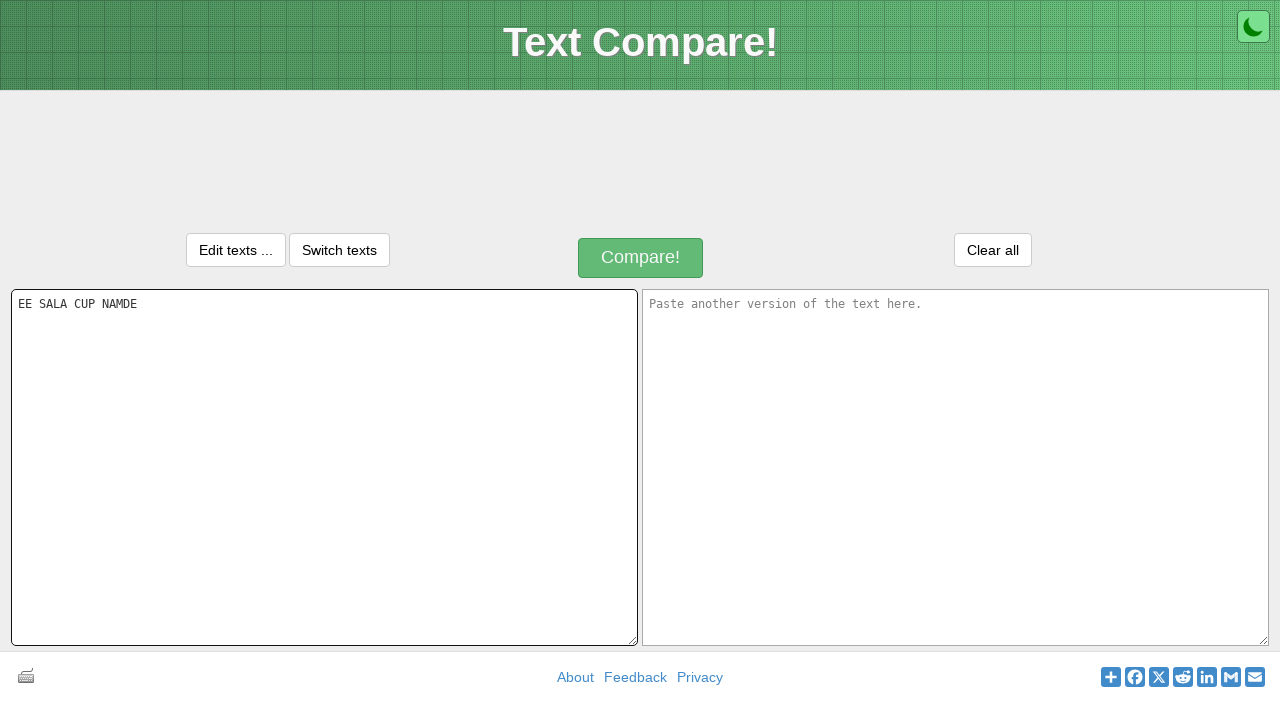

Clicked on the first text box at (324, 467) on textarea#inputText1
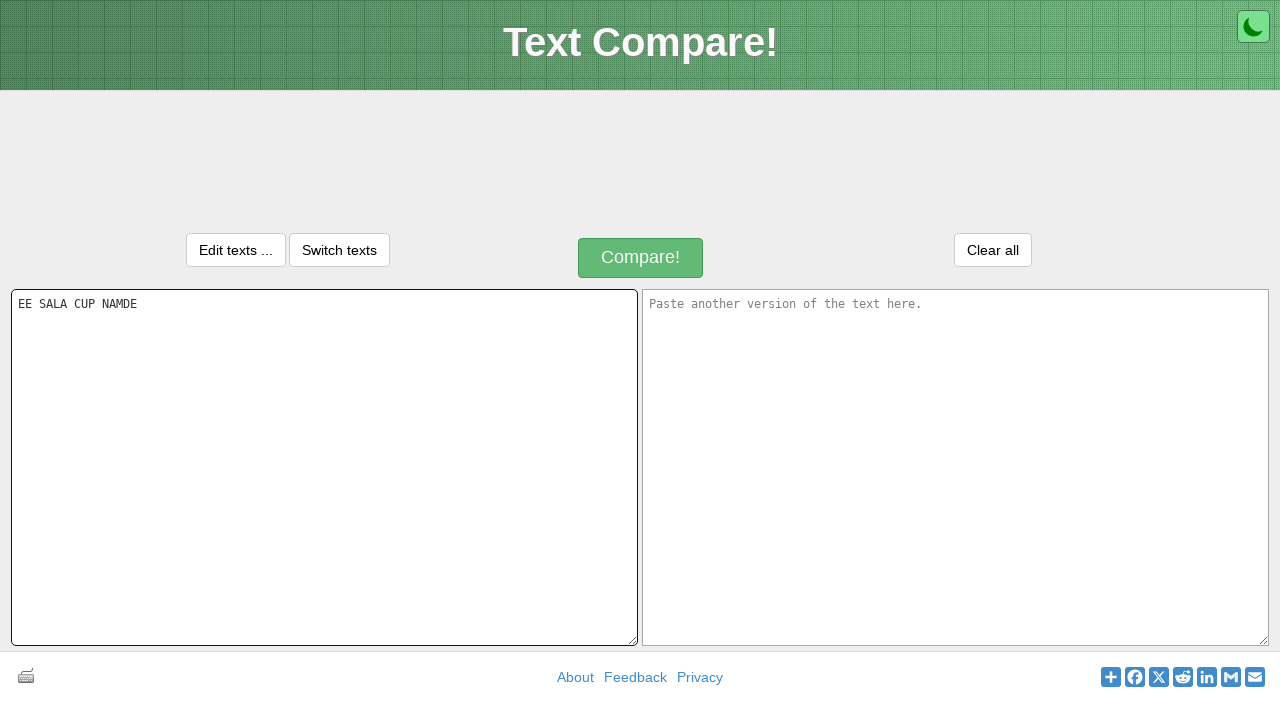

Selected all text in first text box using Ctrl+A
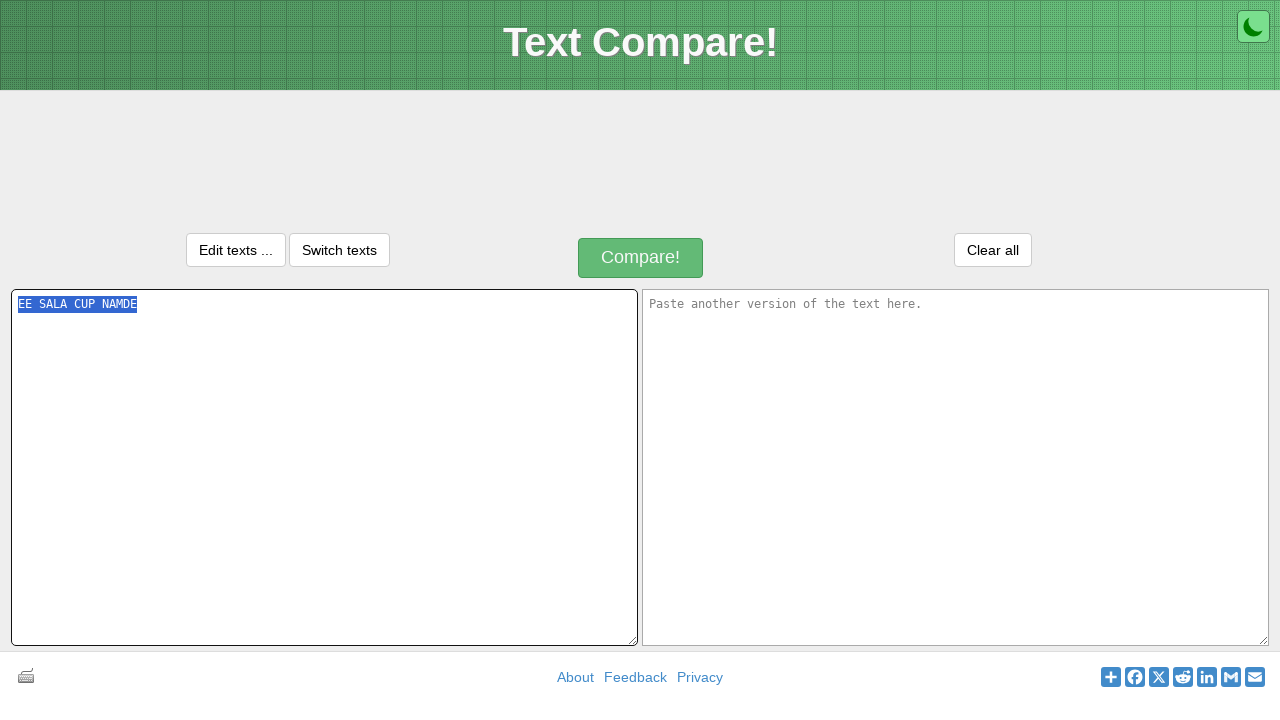

Copied selected text using Ctrl+C
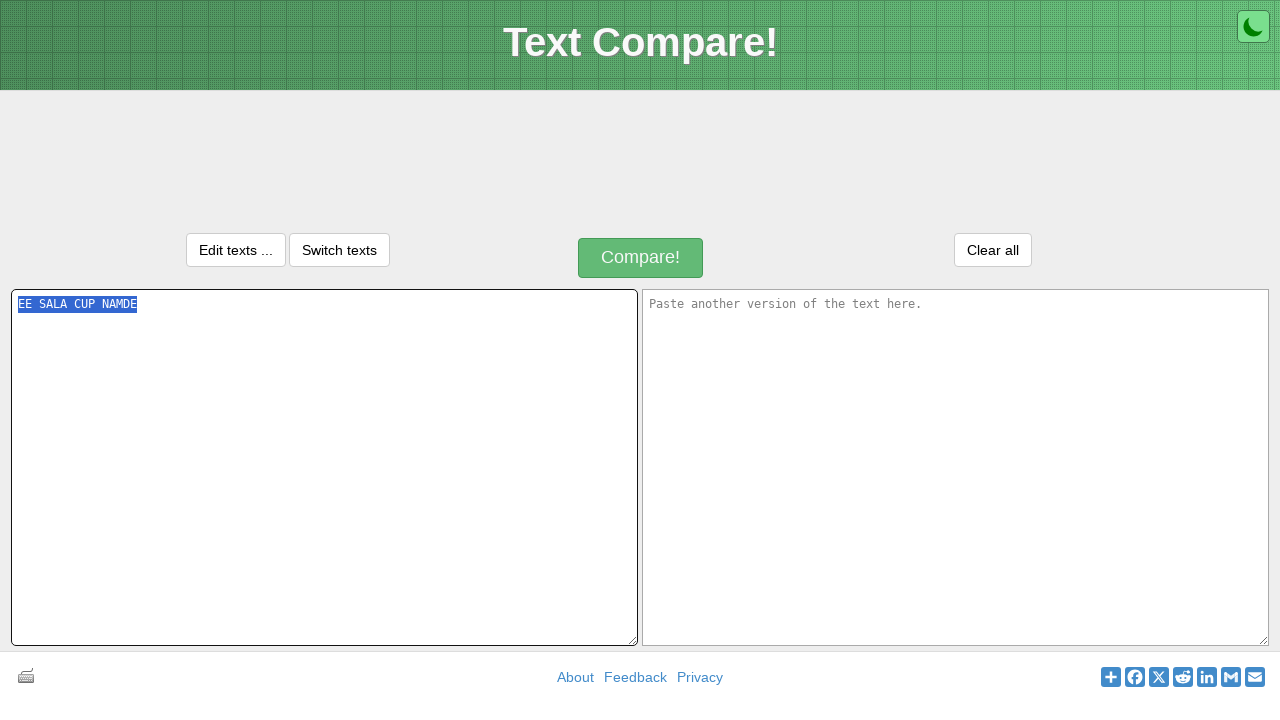

Cleared the second text box before pasting on textarea#inputText2
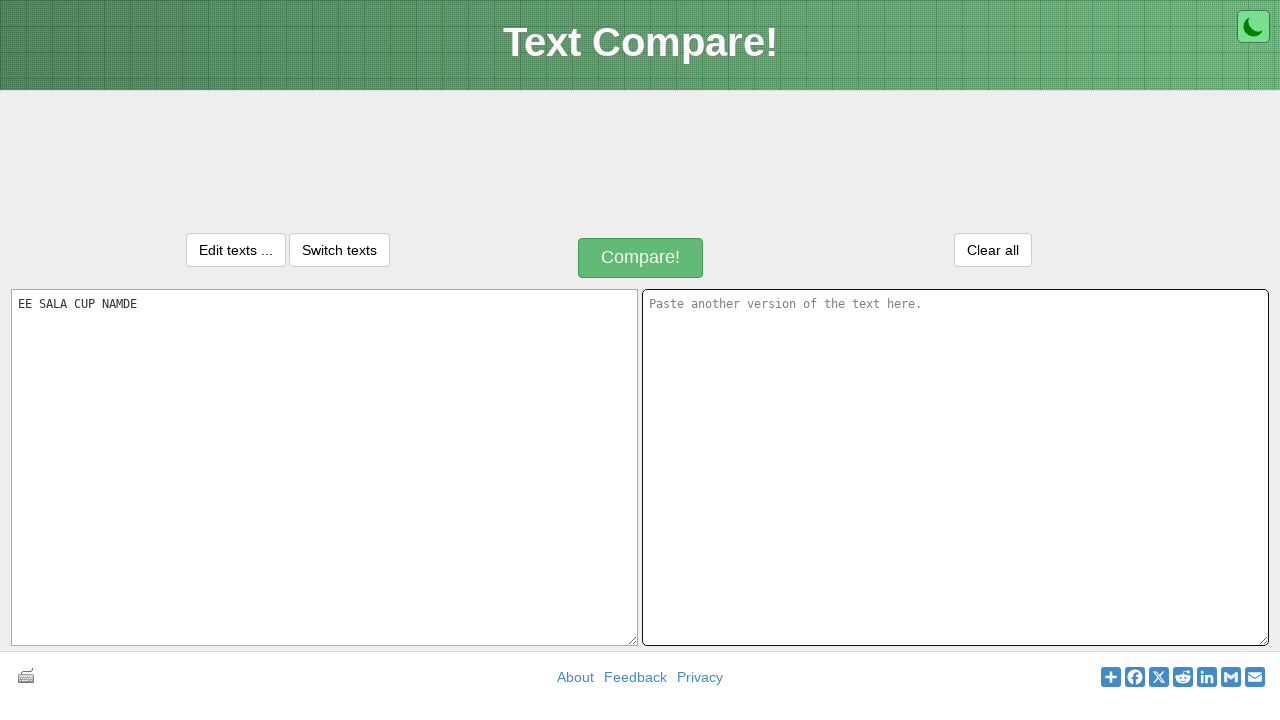

Clicked on the second text box at (956, 467) on textarea#inputText2
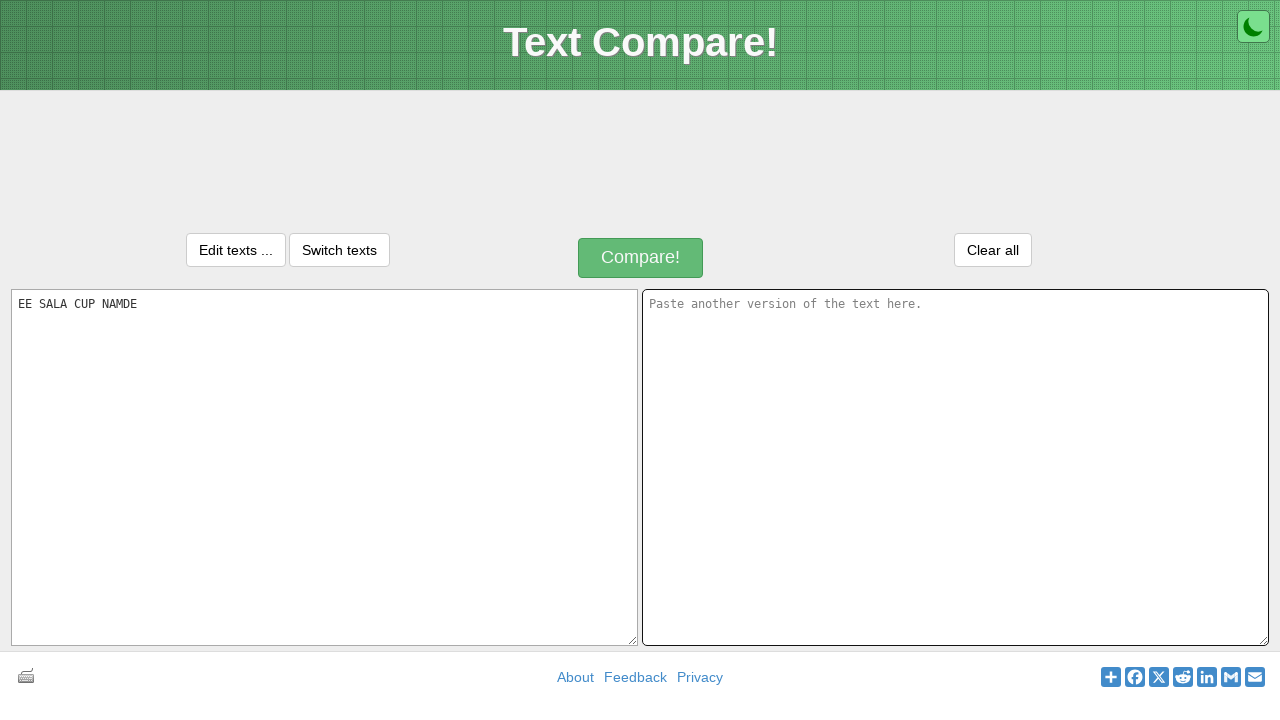

Pasted text into second text box using Ctrl+V
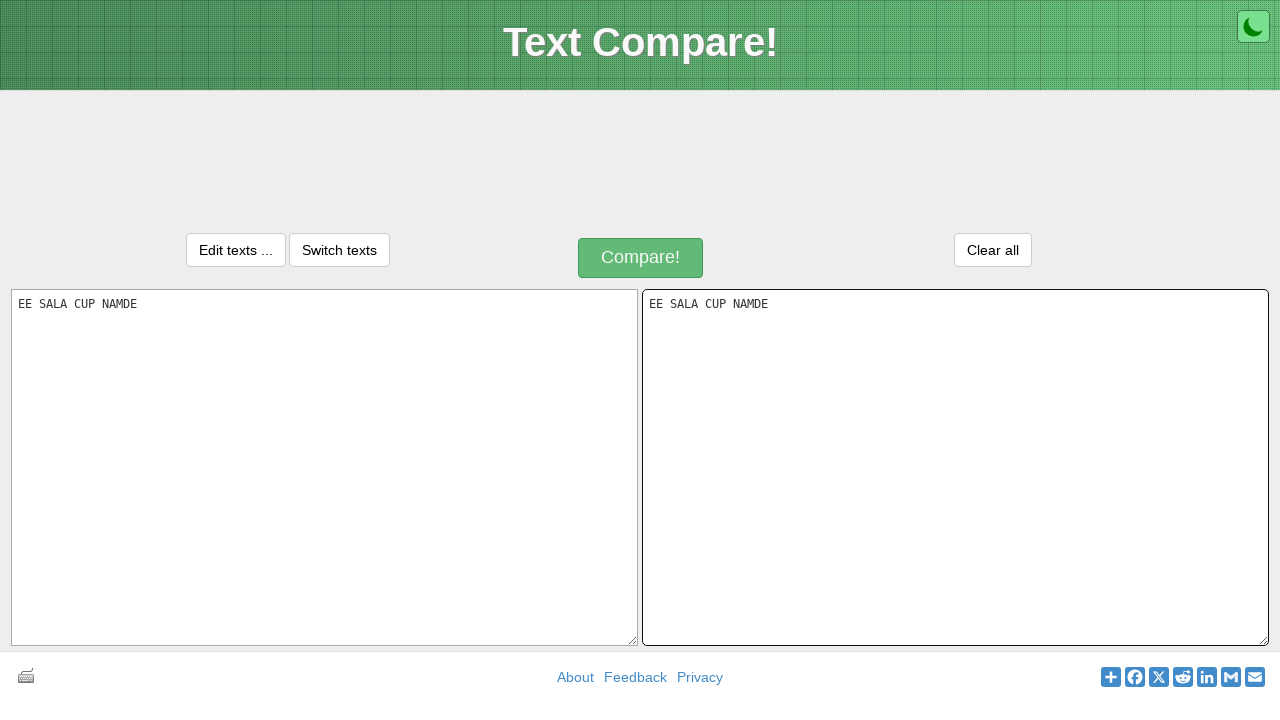

Waited for paste operation to complete
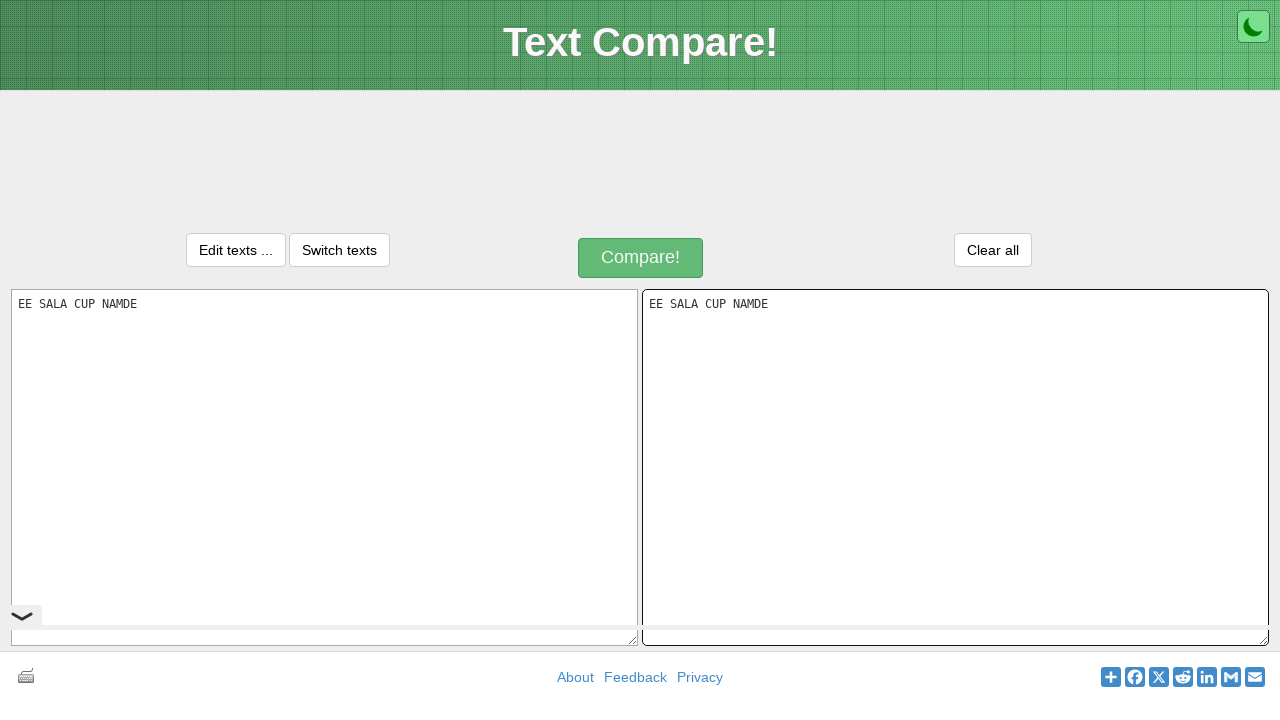

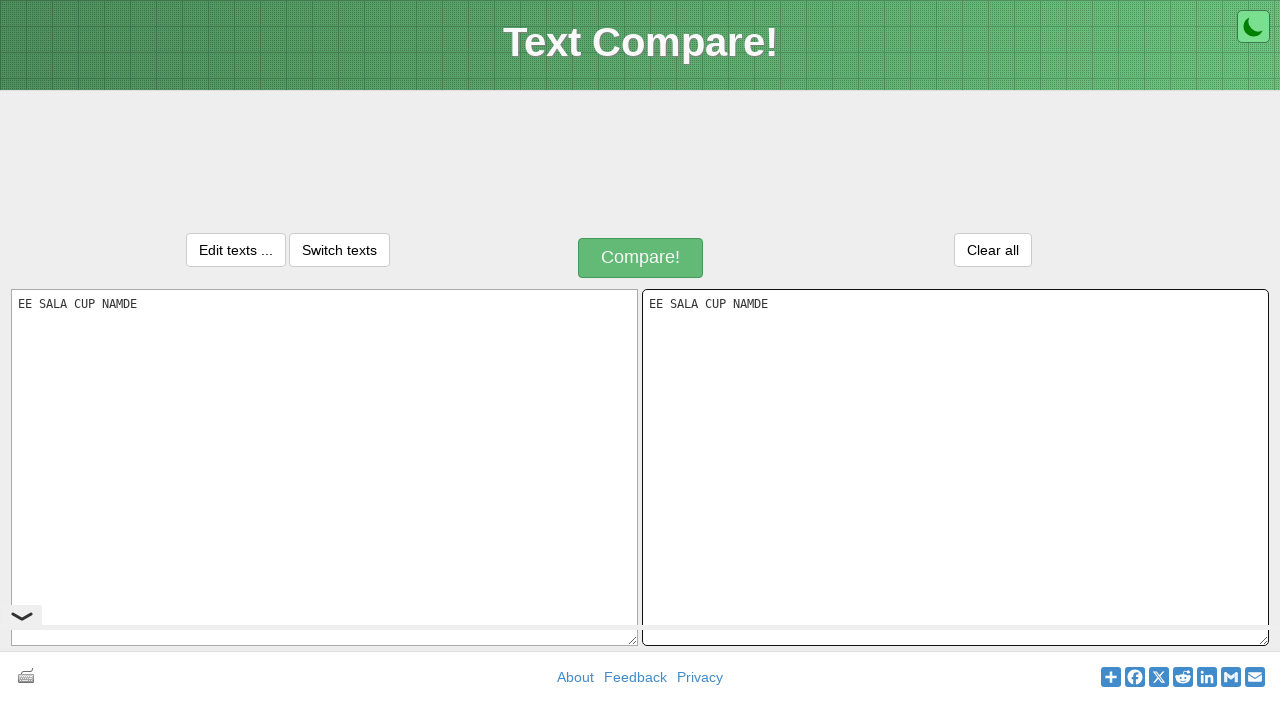